Tests navigation and filtering functionality on ss.com classifieds website by clicking on the dogs category, selecting a location filter, entering a minimum age, and clicking the search button.

Starting URL: https://www.ss.com/

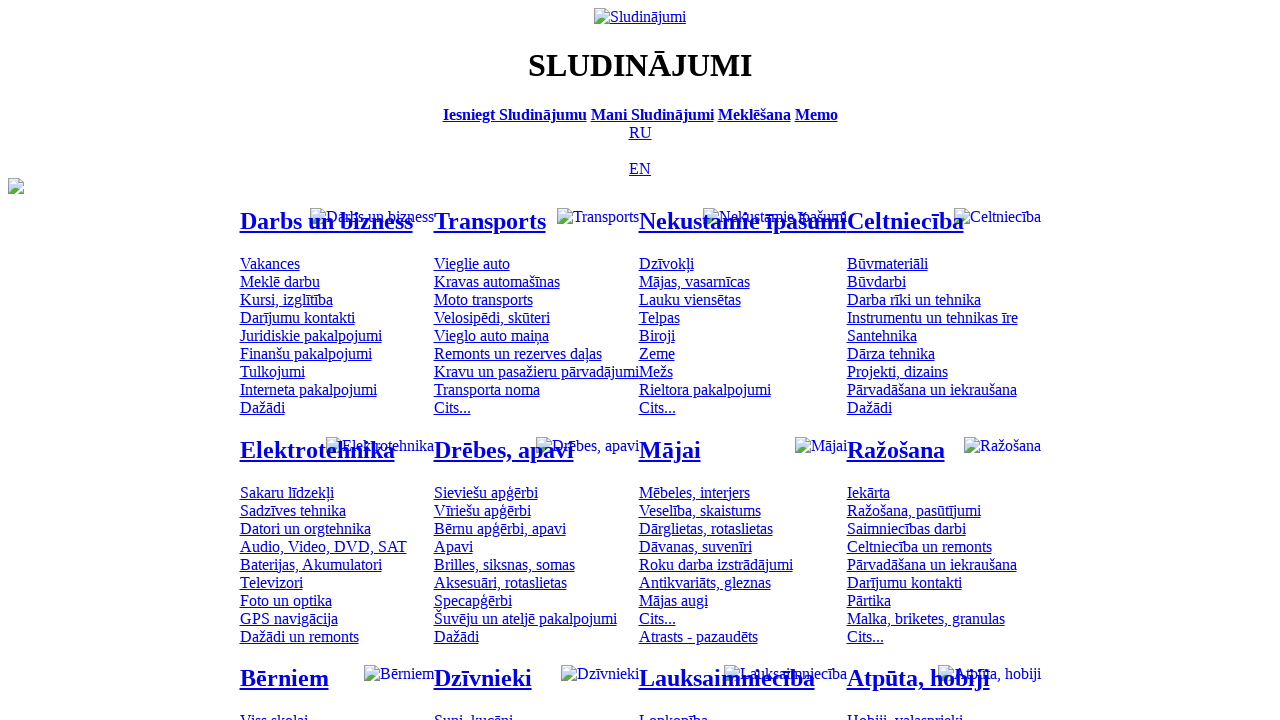

Clicked on dogs/animals category at (473, 712) on #mtd_300
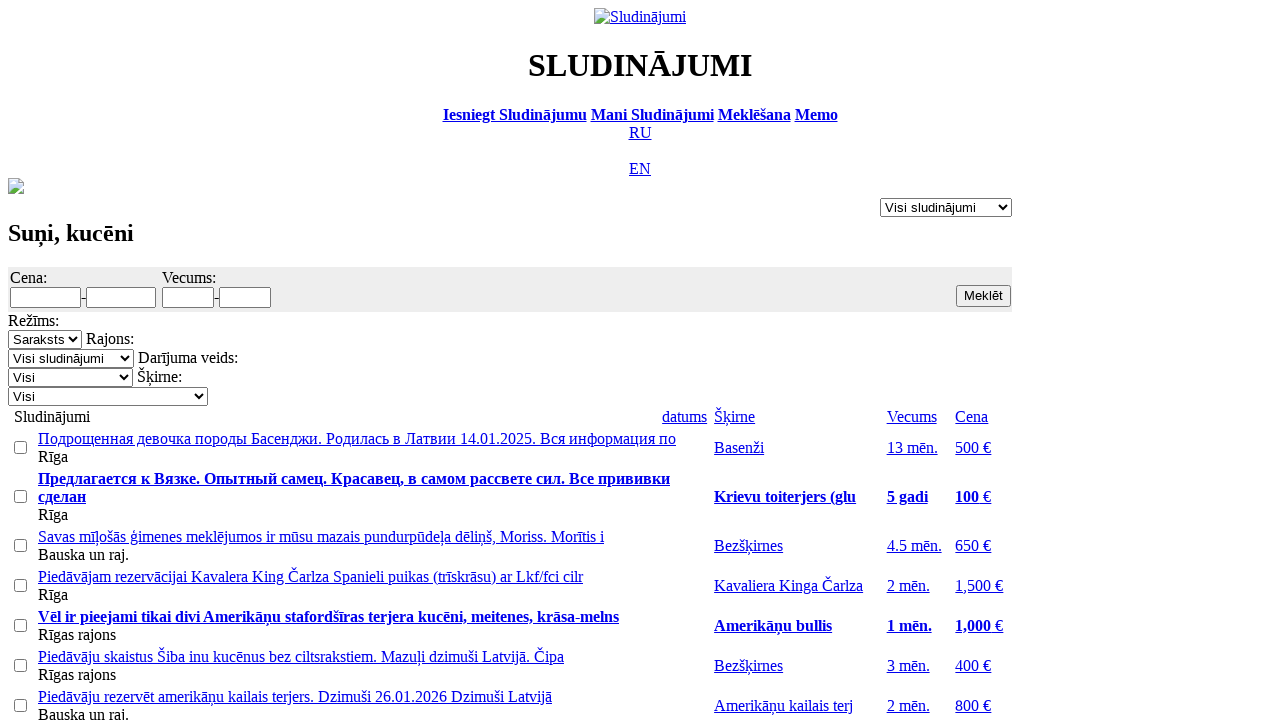

Navigated to dogs section
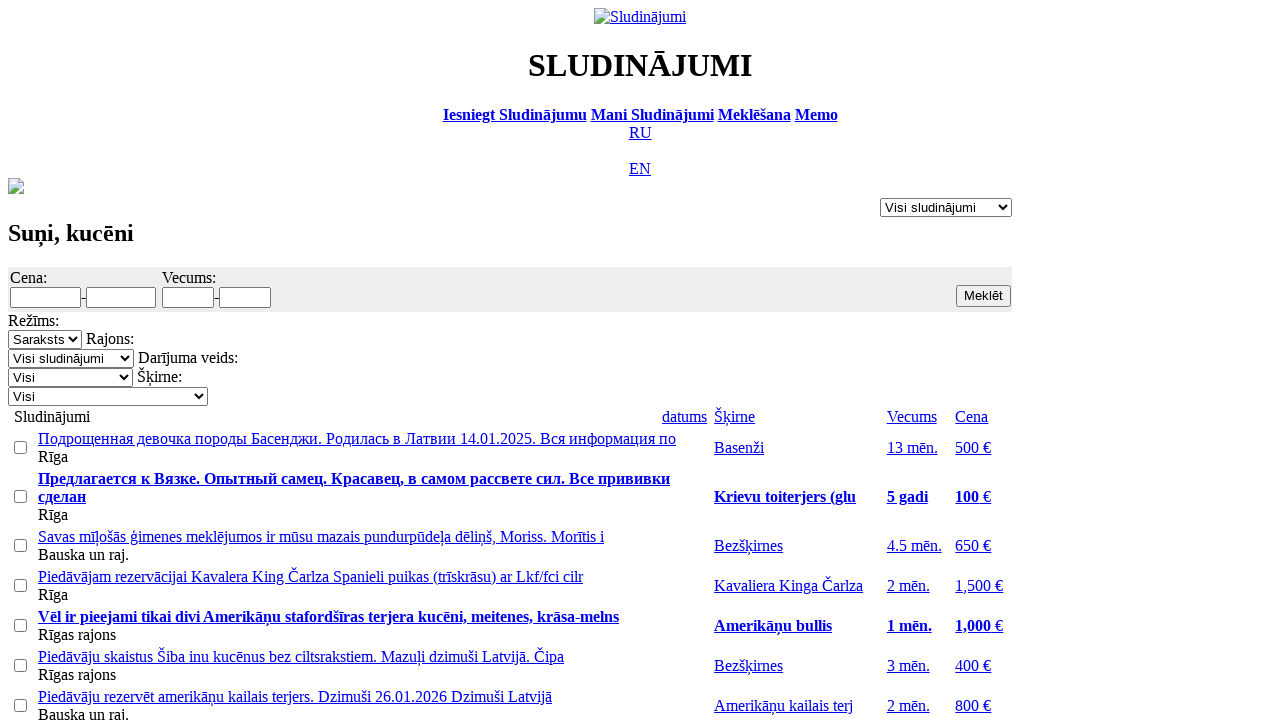

Selected location filter 'Riga' on .filter_sel >> nth=1
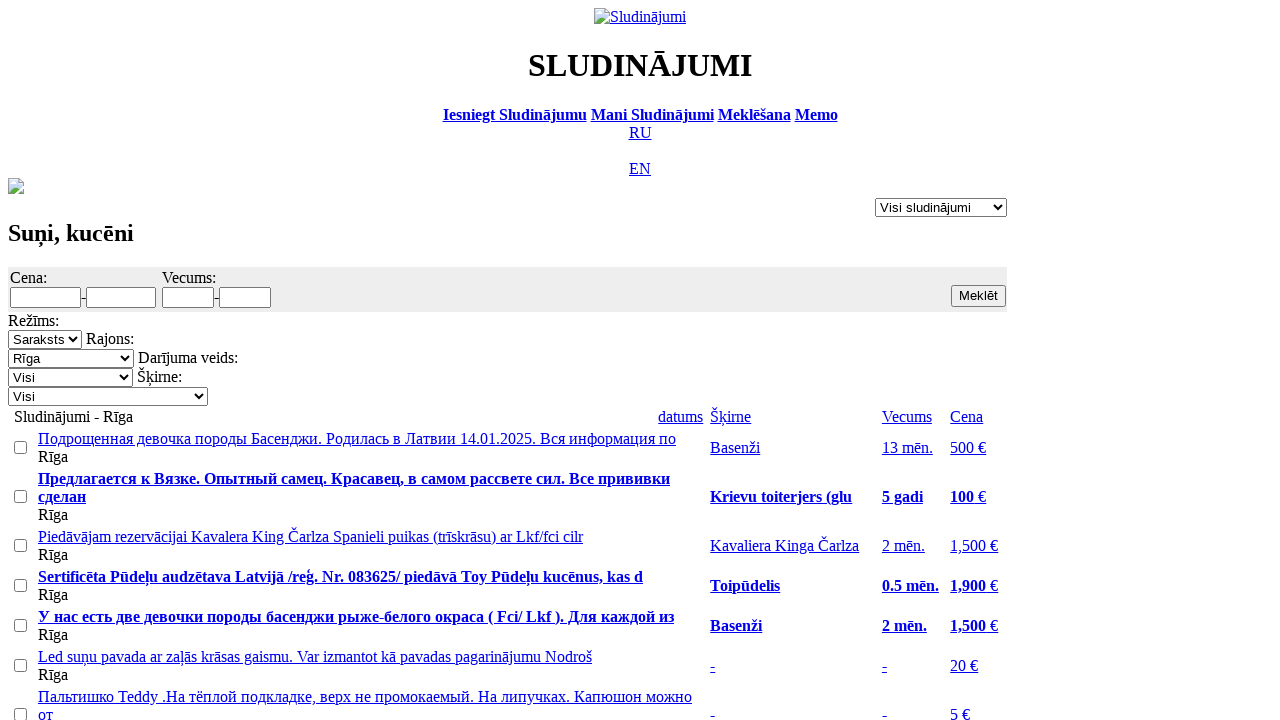

Entered minimum age value of 1 on #f_o_1276_min
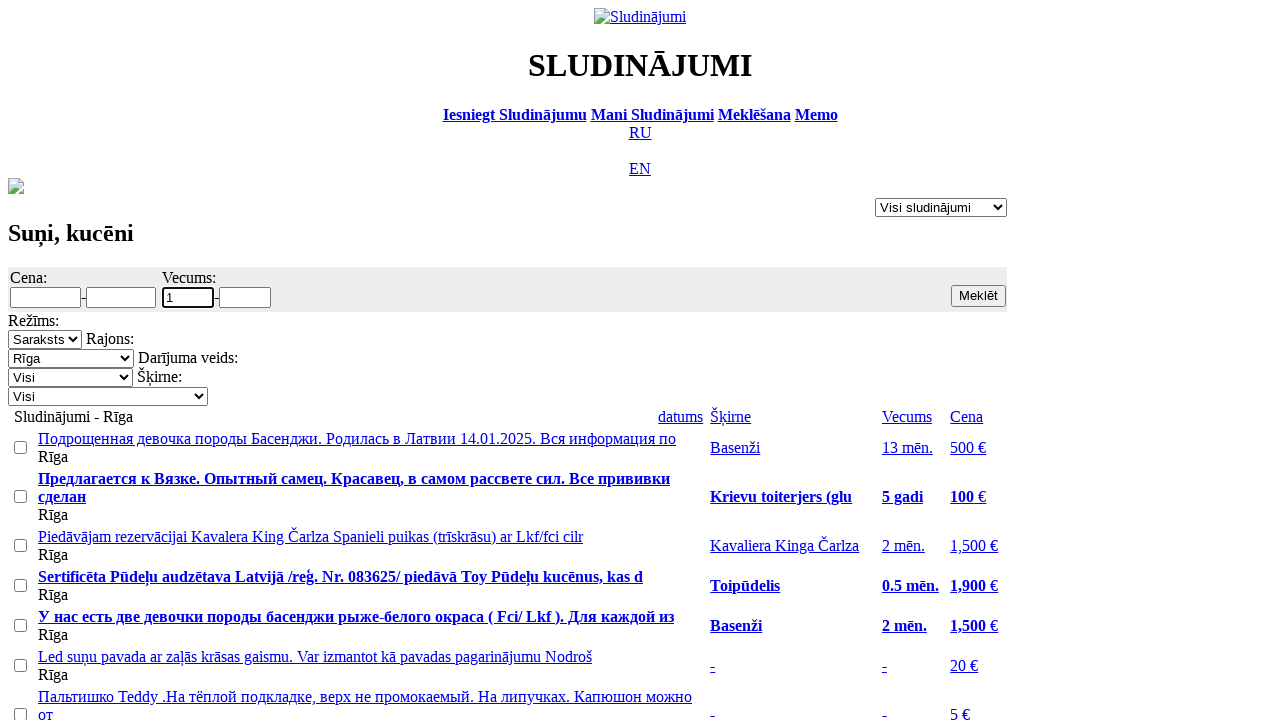

Clicked search button at (978, 296) on input.b.s12
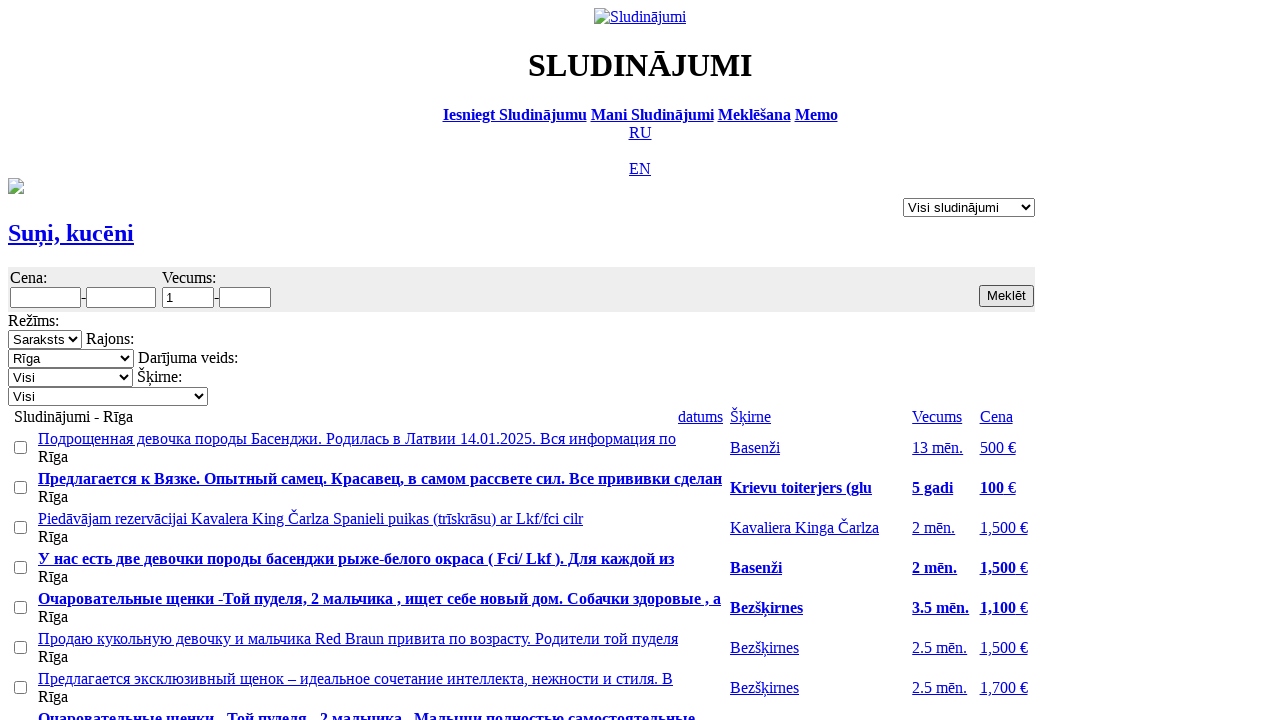

Clicked search button again at (1006, 296) on input.b.s12
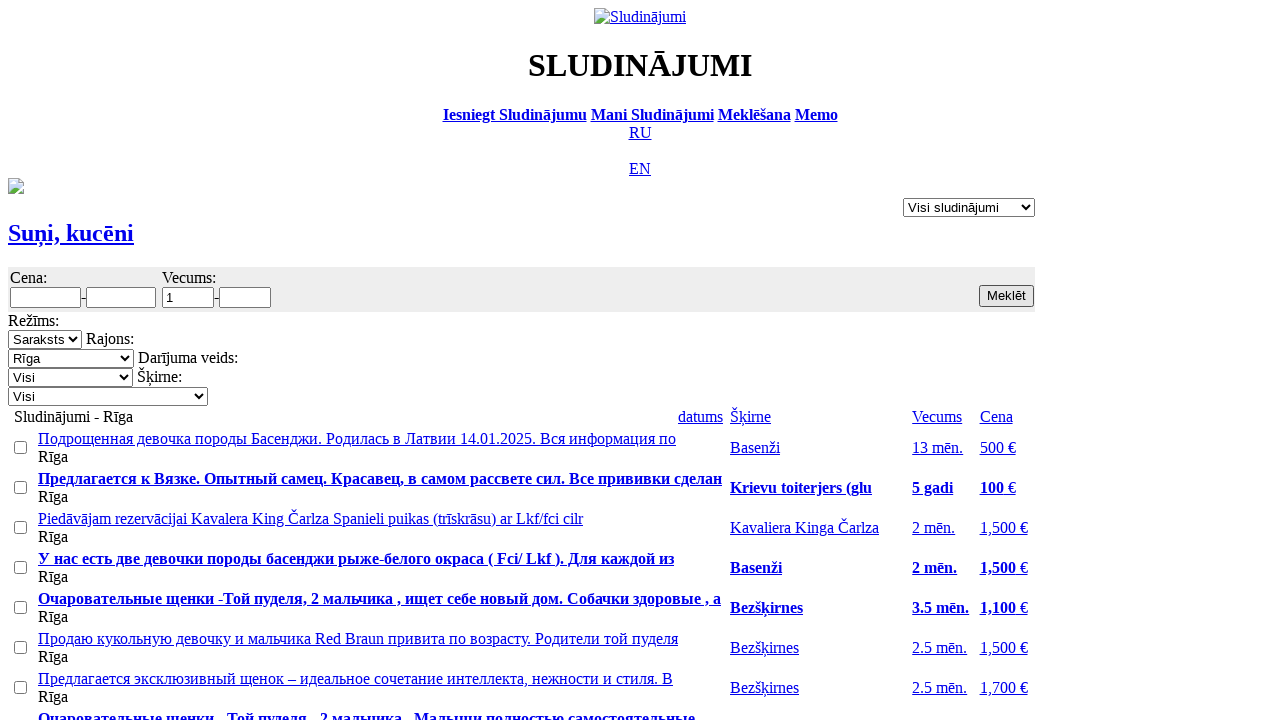

Waited for results to load
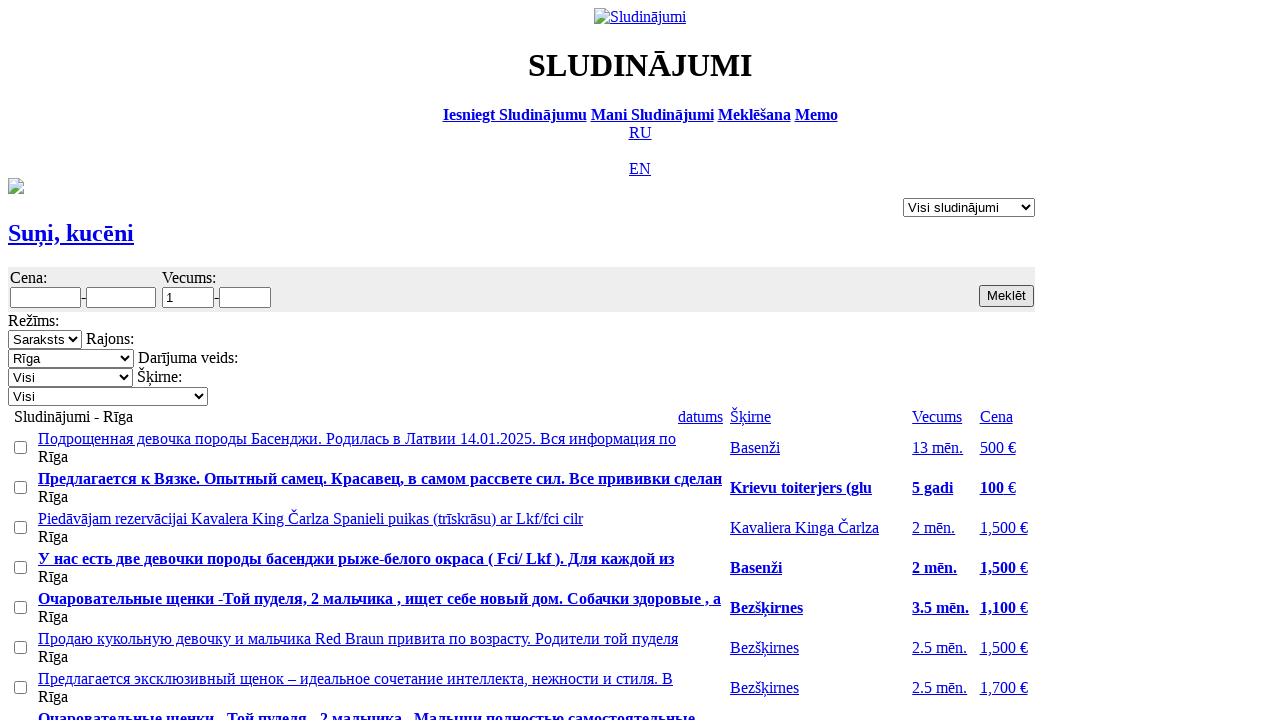

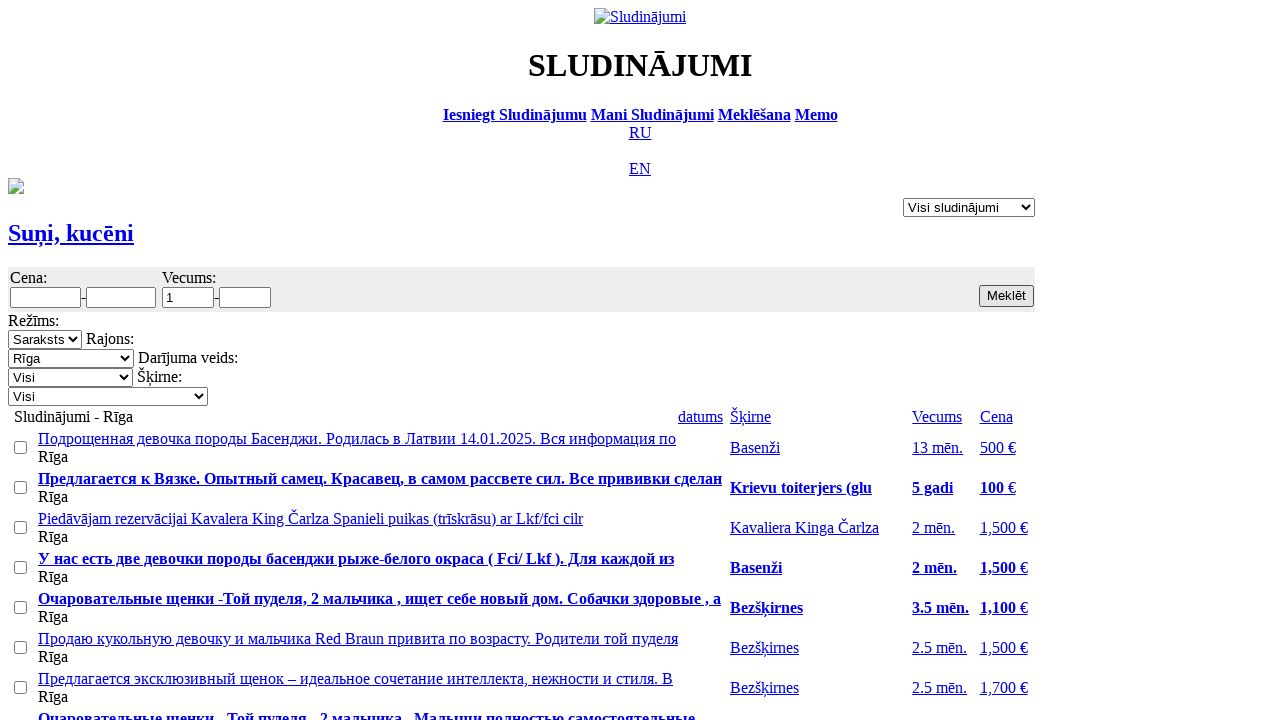